Tests navigation to GitHub Privacy page by clicking the Privacy link and verifying the page loads

Starting URL: https://github.com/

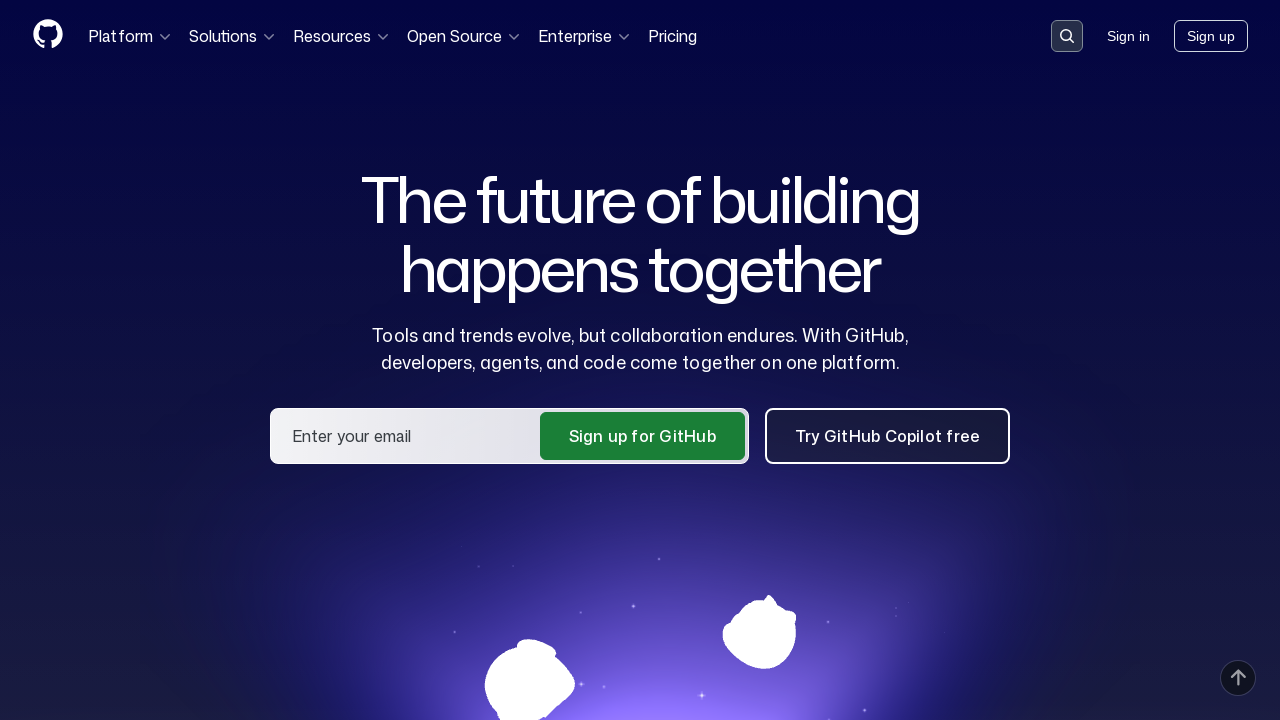

Clicked Privacy link on GitHub homepage at (207, 669) on a:has-text('Privacy')
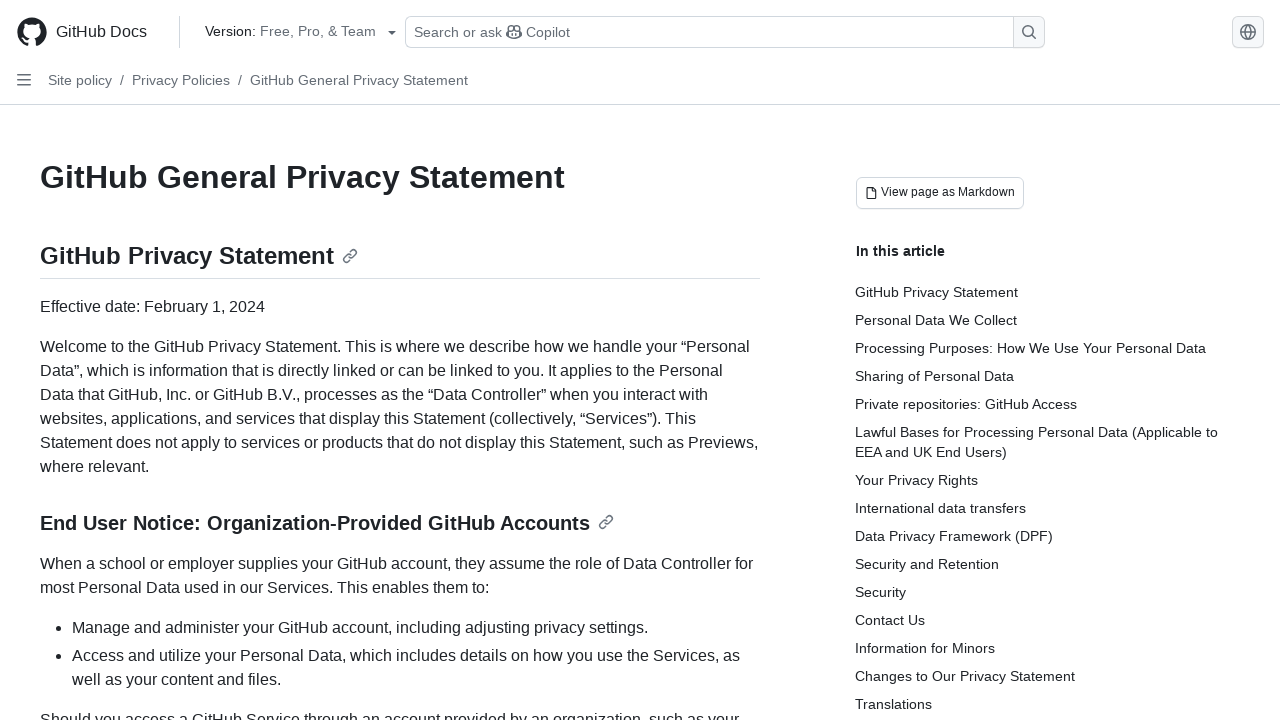

GitHub Privacy page loaded successfully
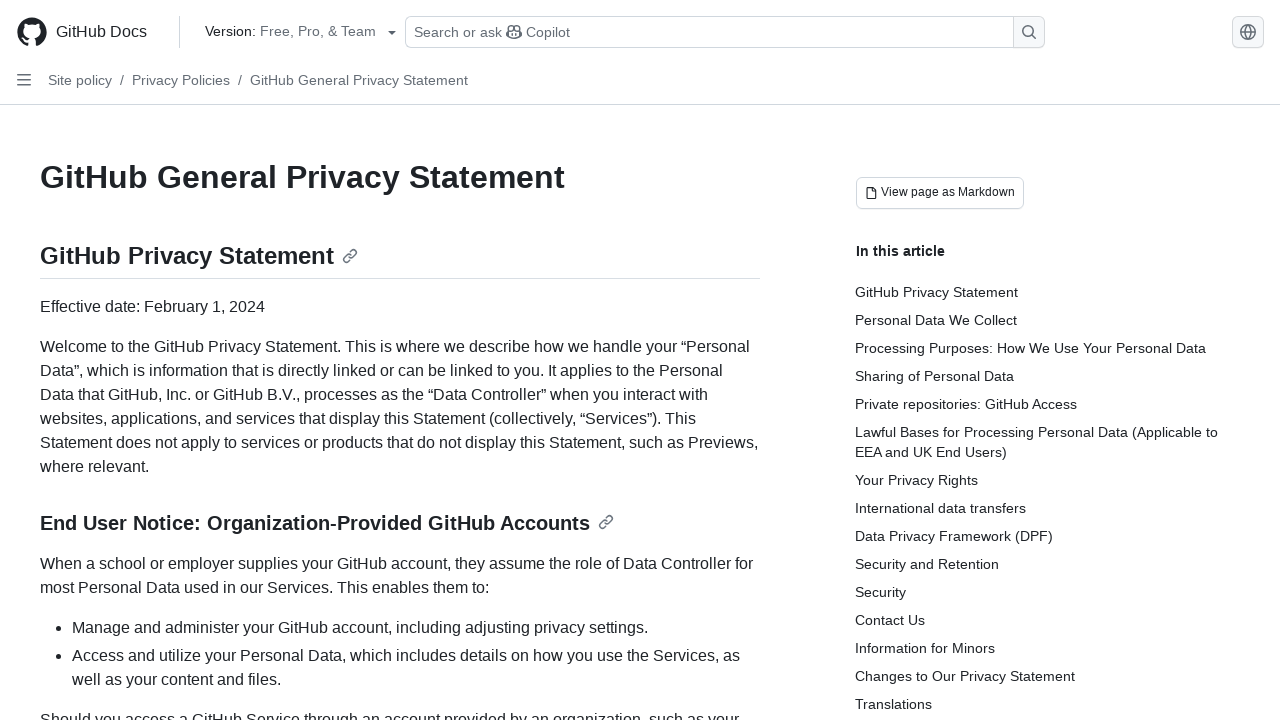

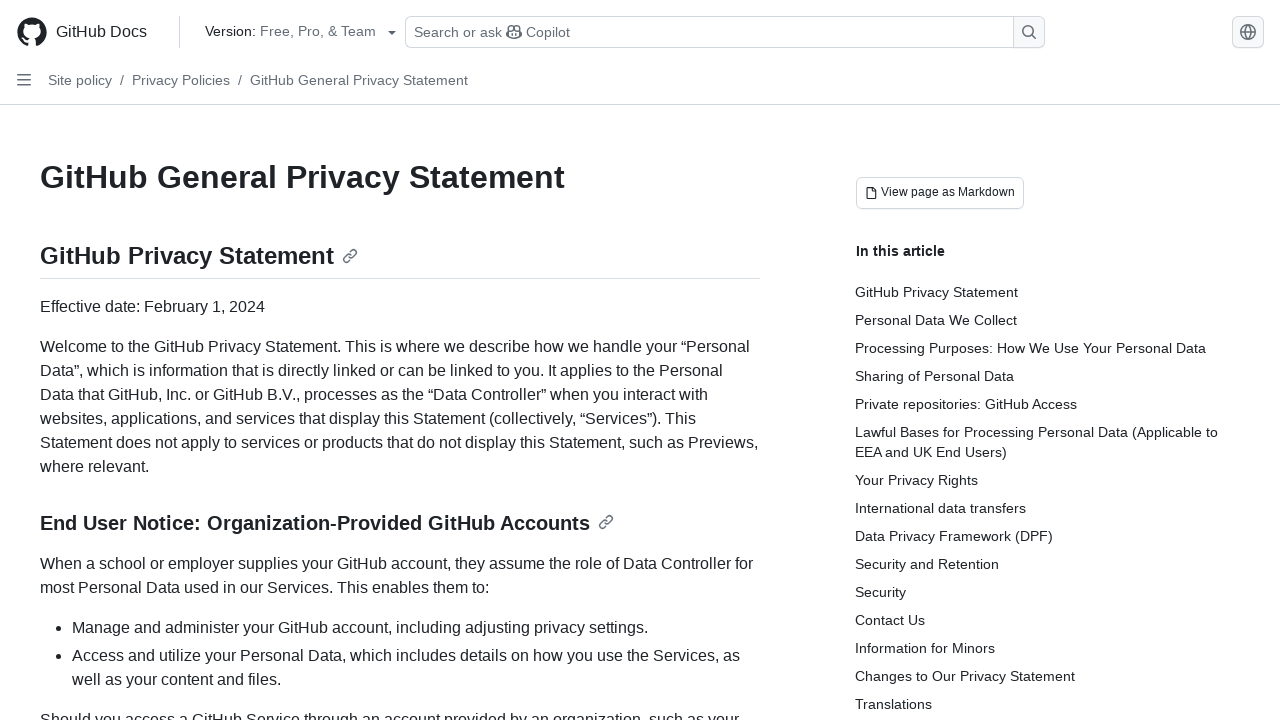